Tests file download functionality by clicking on a file link and verifying the download completes

Starting URL: https://the-internet.herokuapp.com/download

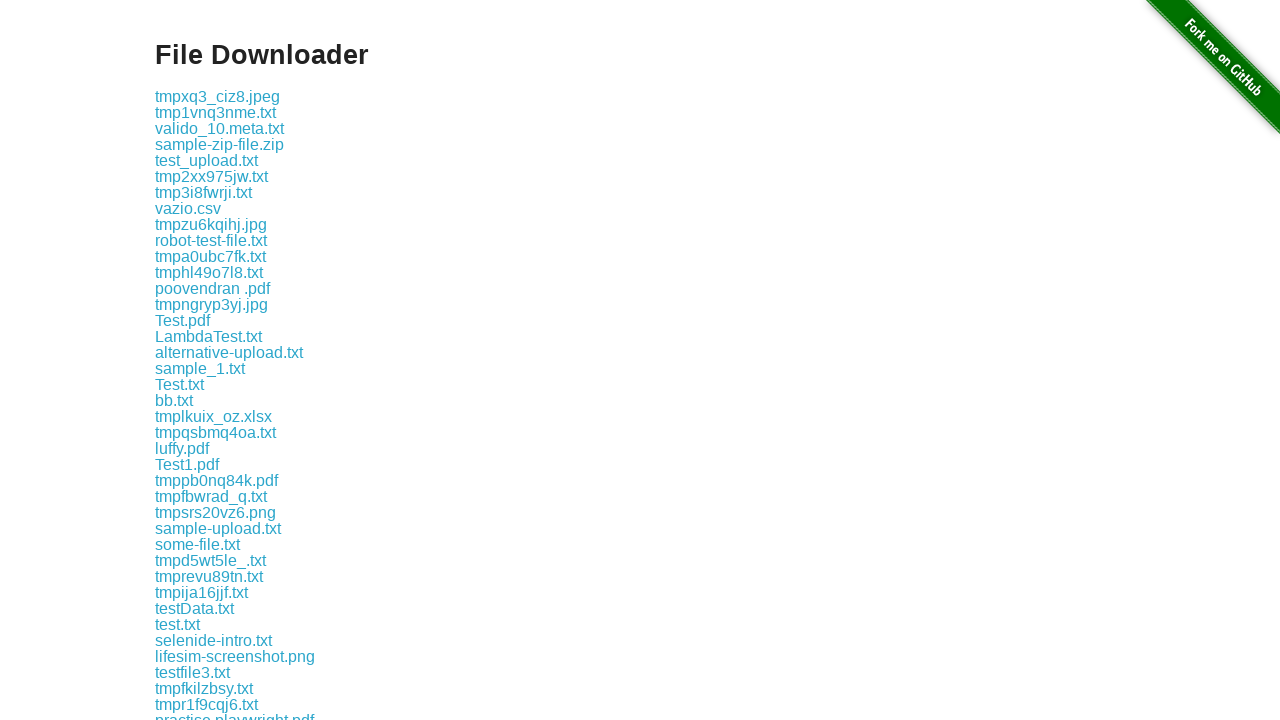

Clicked on file link 'some-file.txt' at (198, 544) on xpath=//a[text()='some-file.txt']
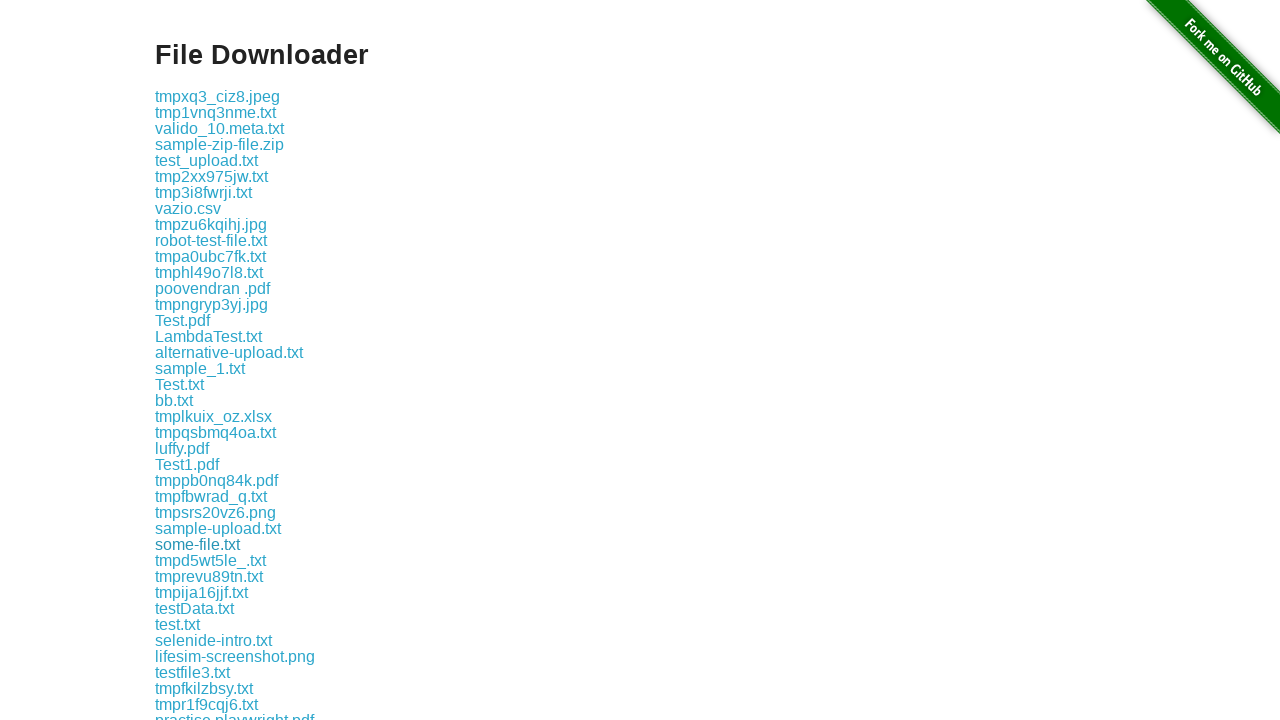

Clicked file link and started download at (198, 544) on xpath=//a[text()='some-file.txt']
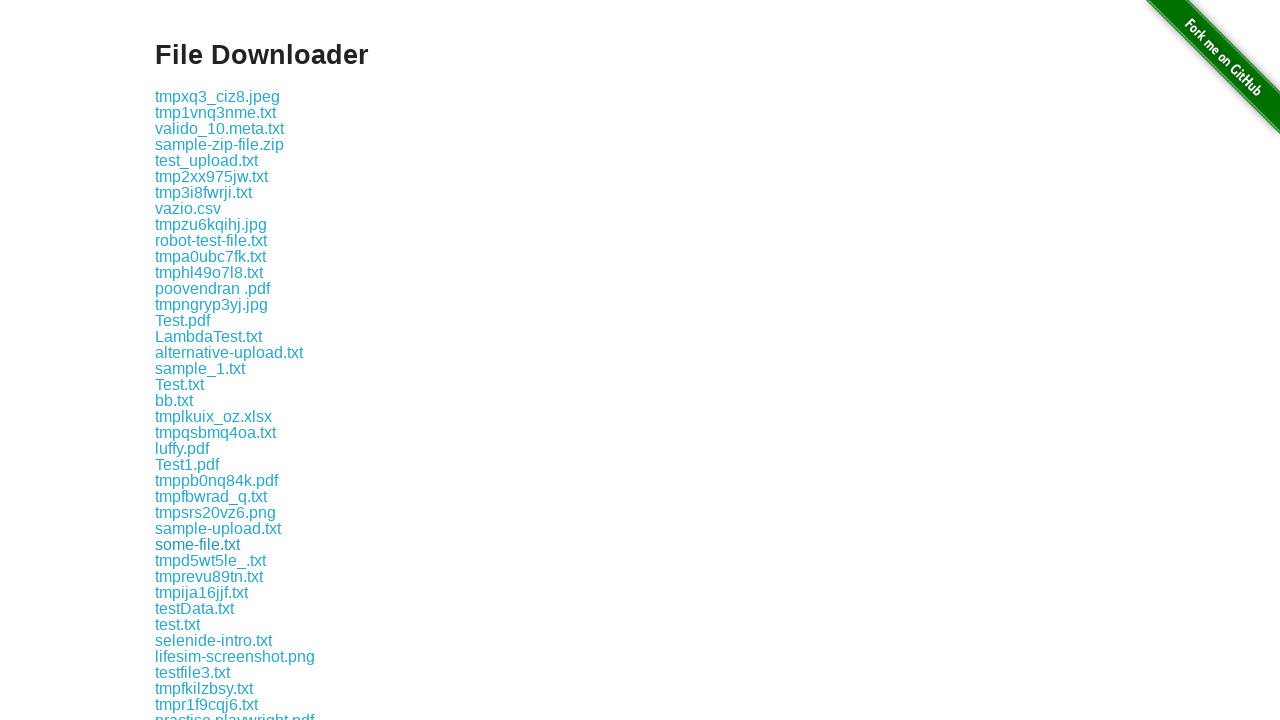

File download completed successfully
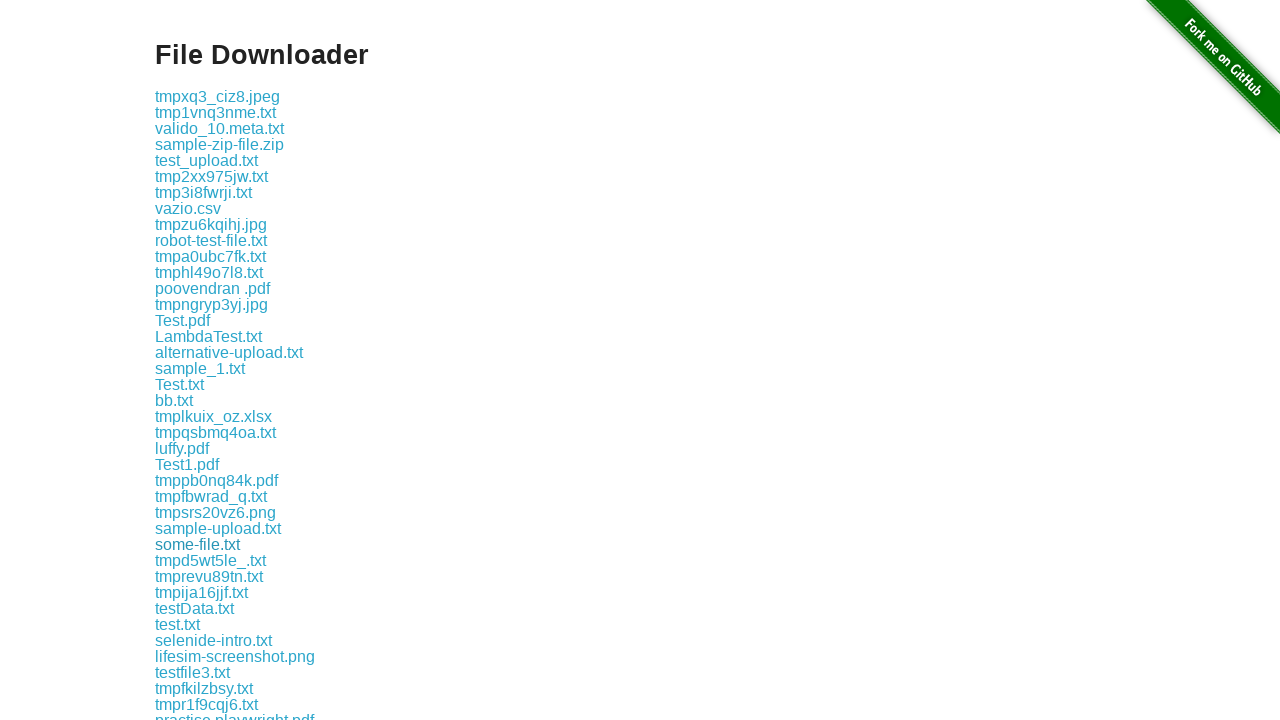

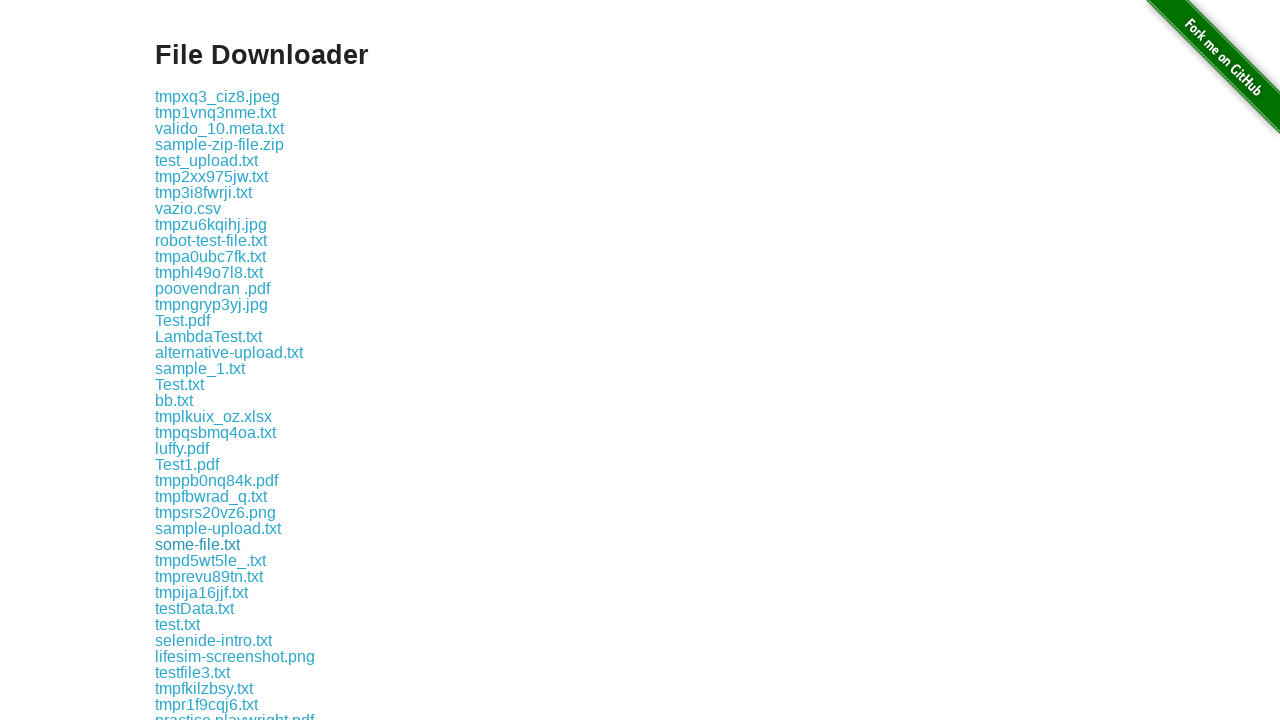